Tests the DemoQA automation practice form by filling out all fields including name, email, gender, mobile number, date of birth (using datepicker), subjects (autocomplete), hobbies checkboxes, current address, and state/city dropdowns, then submits the form and verifies the modal dialog displays the entered information.

Starting URL: https://demoqa.com/automation-practice-form

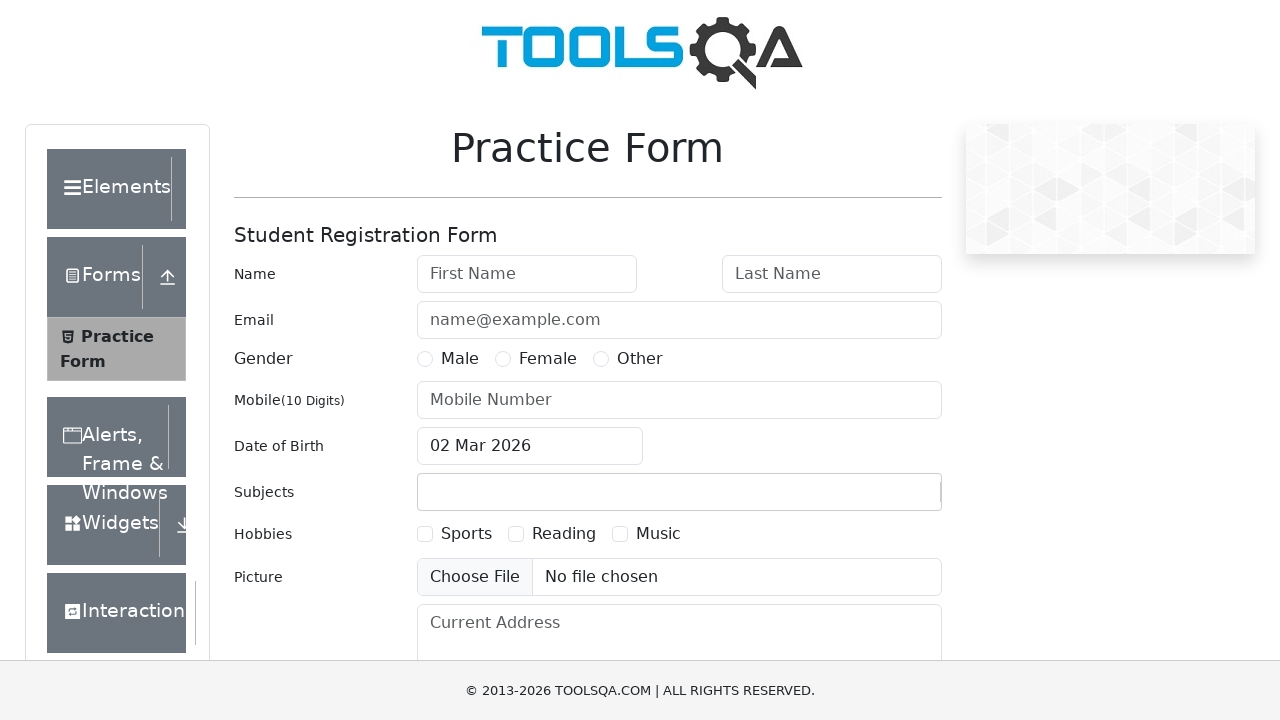

Verified automation practice form loaded
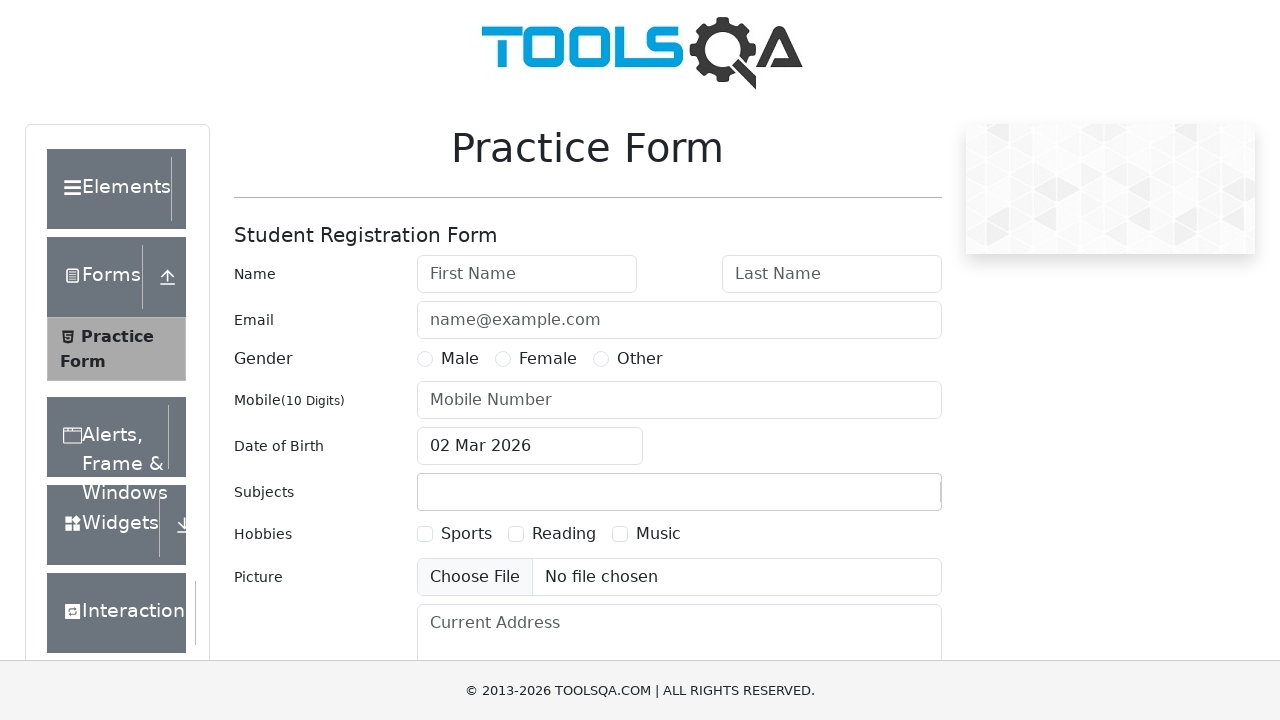

Filled first name field with 'first name' on #firstName
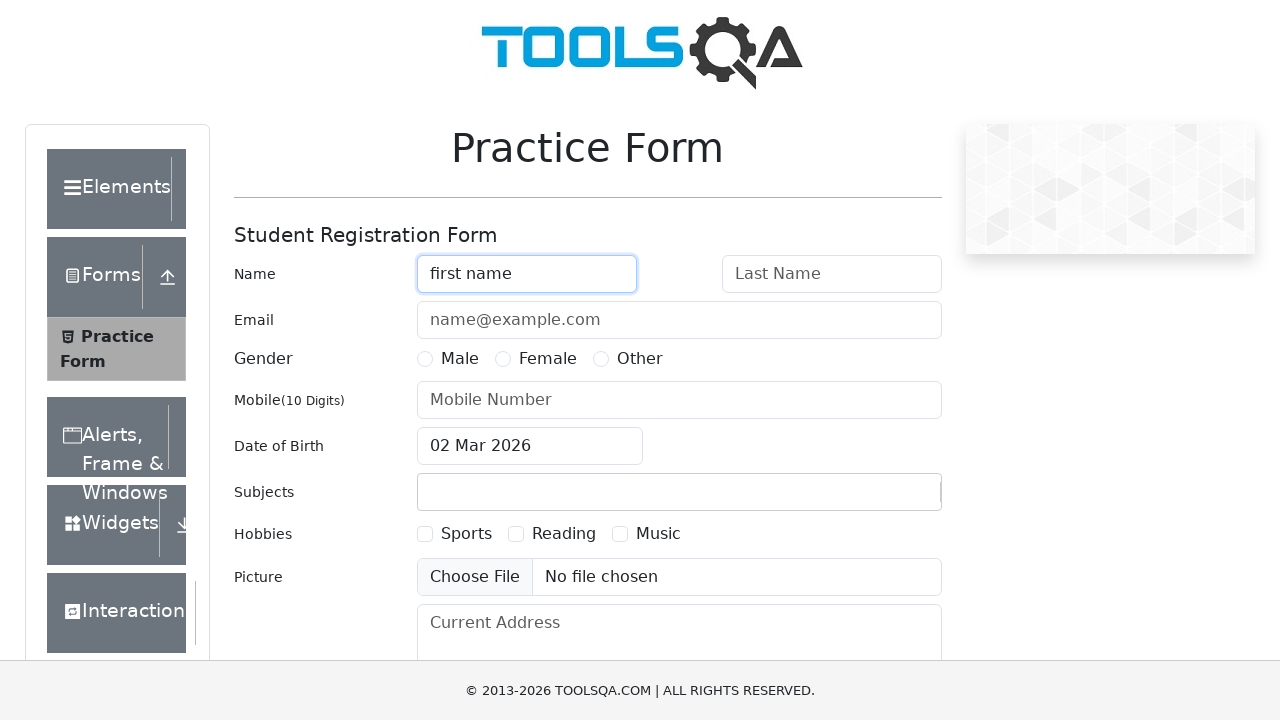

Filled last name field with 'last name' on #lastName
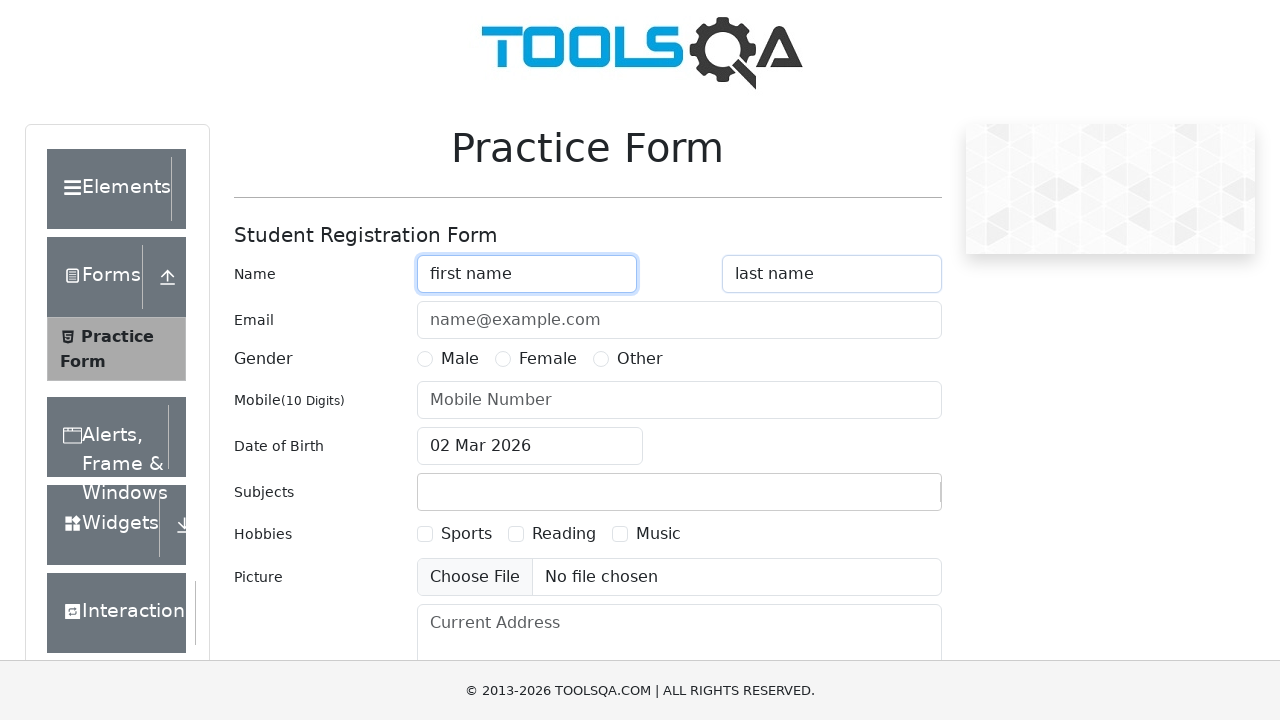

Filled email field with 'user322@gmail.com' on #userEmail
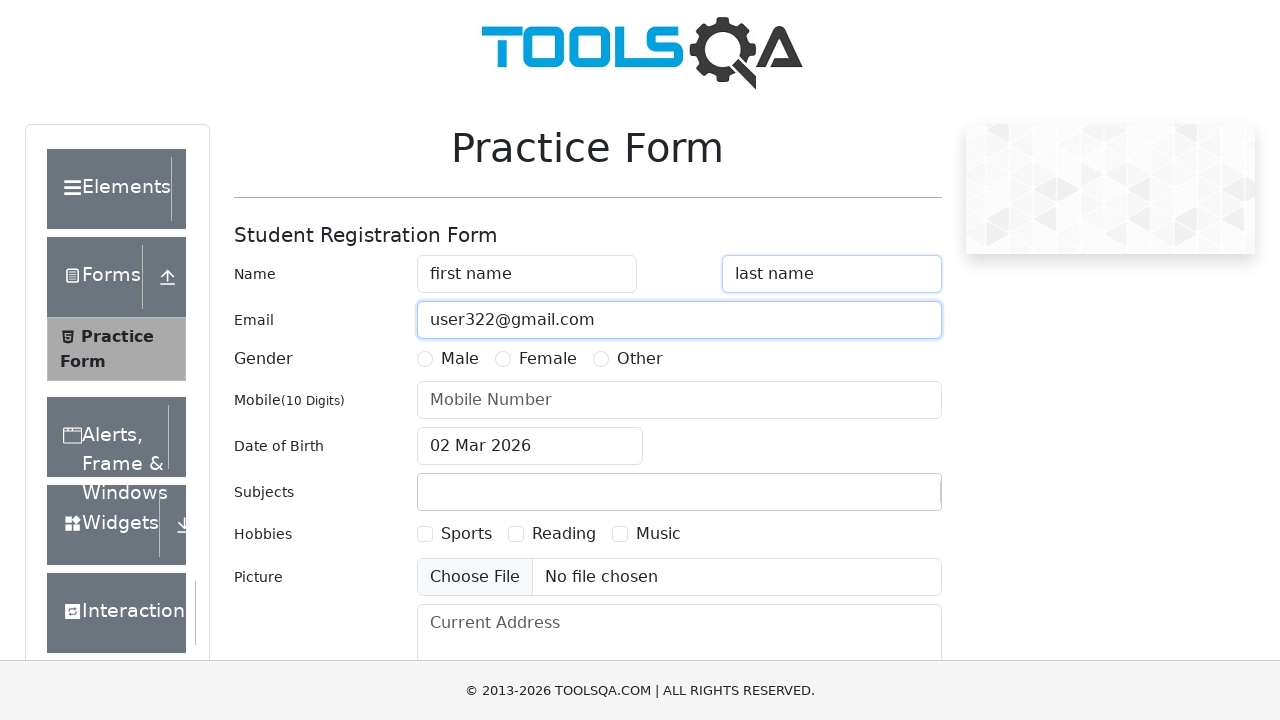

Selected Female gender option at (548, 359) on label[for='gender-radio-2']
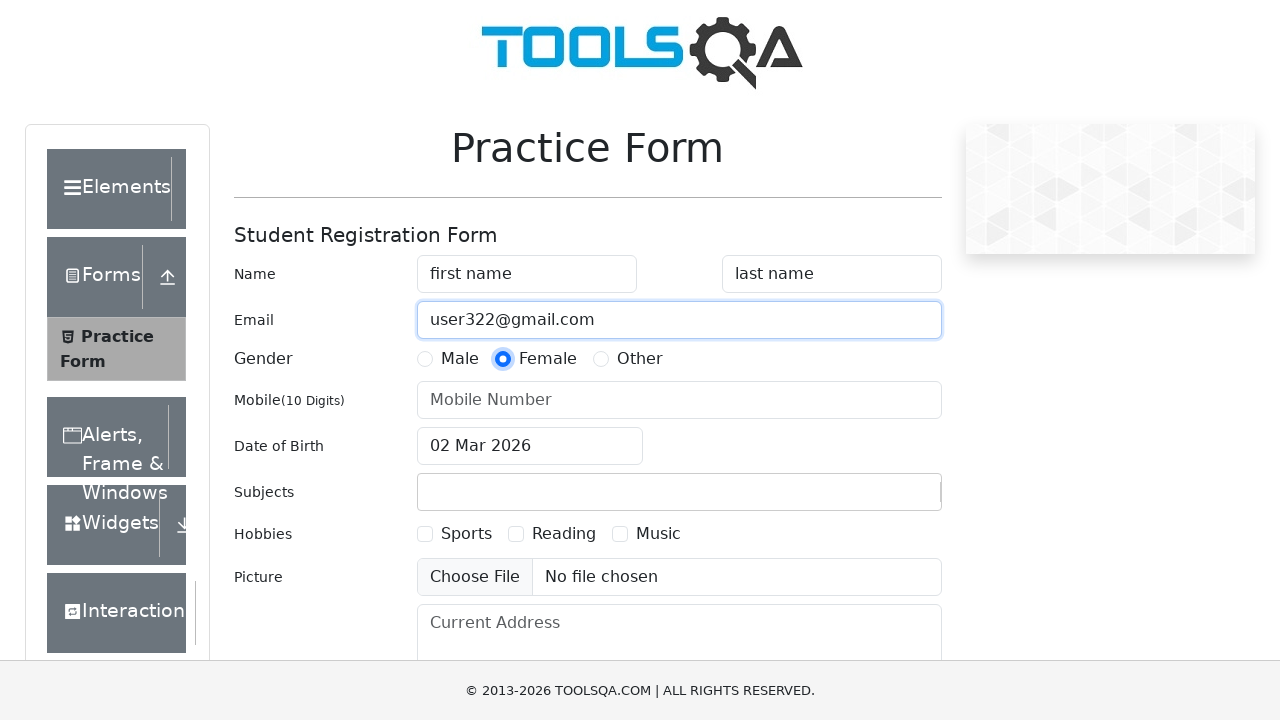

Filled mobile number field with '0123456789' on #userNumber
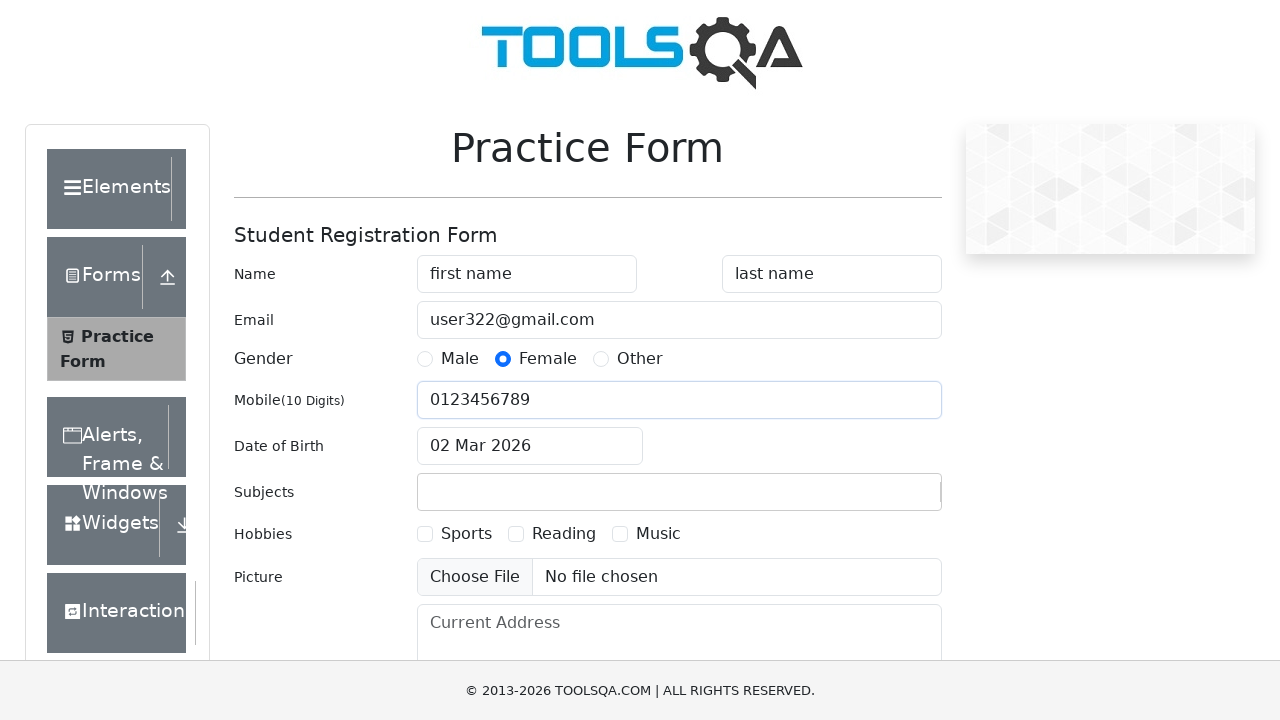

Opened date of birth picker at (530, 446) on #dateOfBirthInput
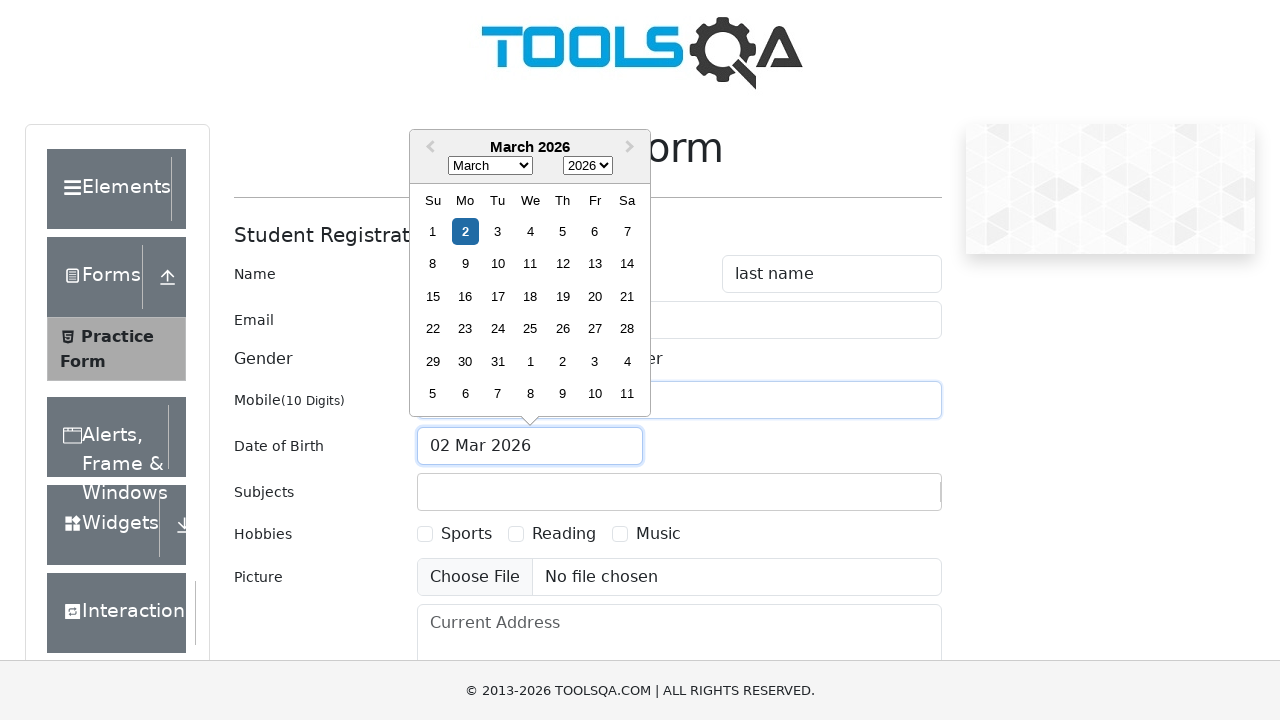

Selected year 1977 from date picker on .react-datepicker__year-select
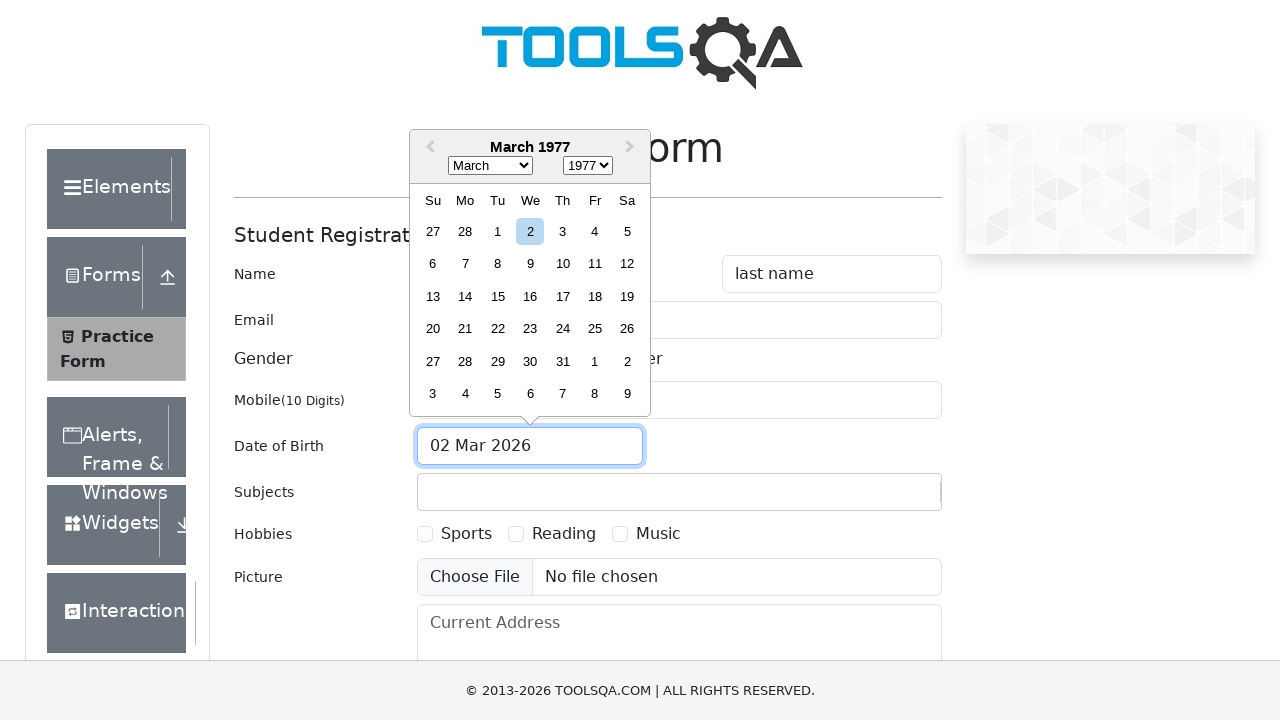

Selected month 4 (May) from date picker on .react-datepicker__month-select
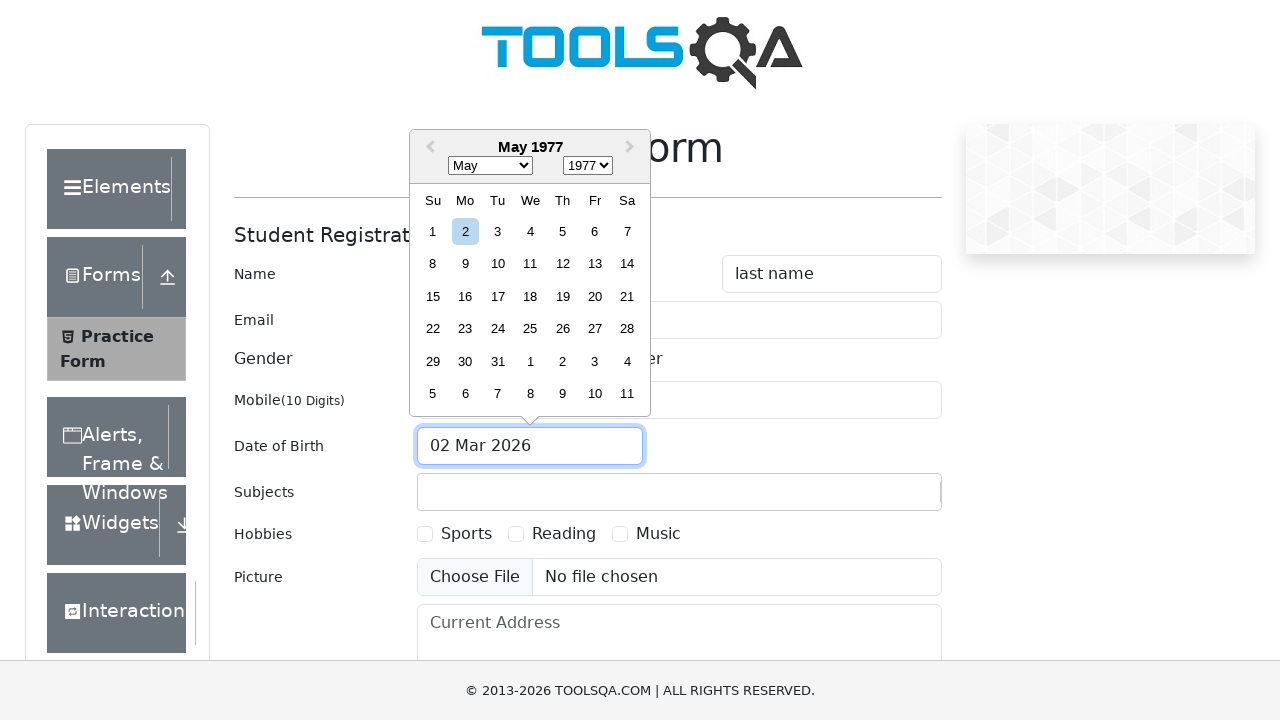

Selected day 25 from date picker at (530, 329) on xpath=//*[contains(@class,'react-datepicker__day') and text()='25']
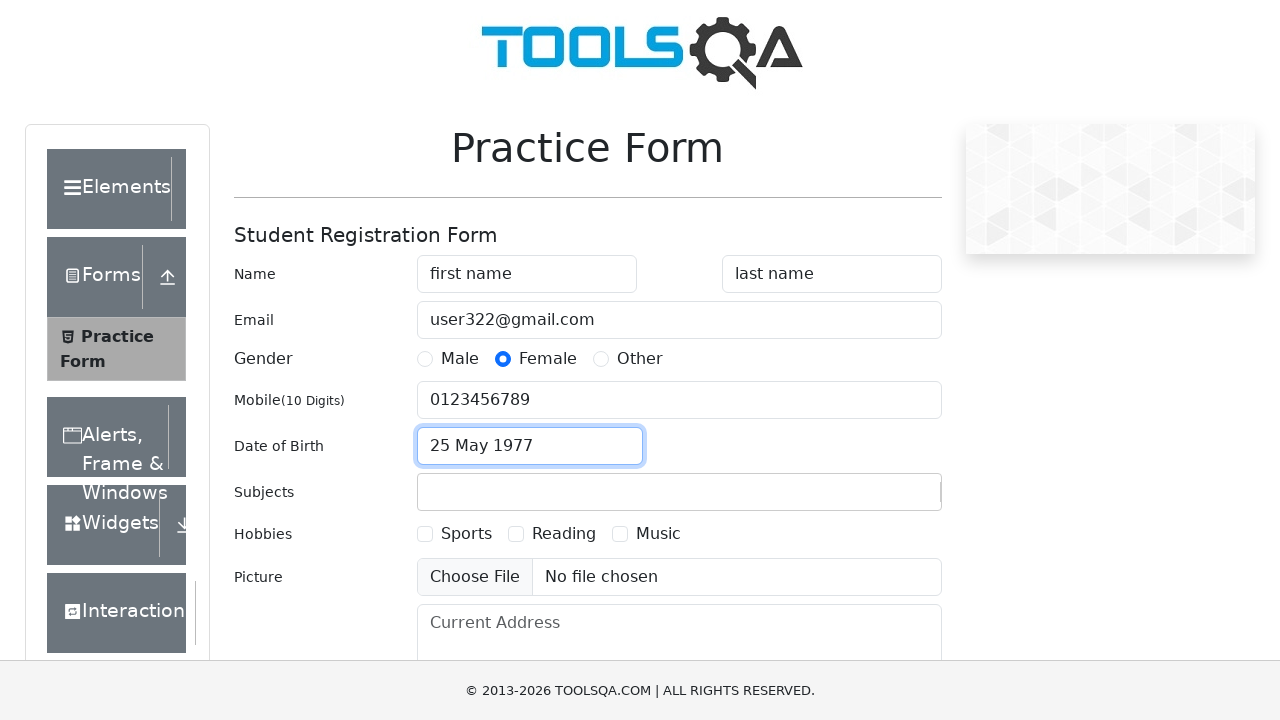

Typed 'En' in subjects autocomplete field on #subjectsInput
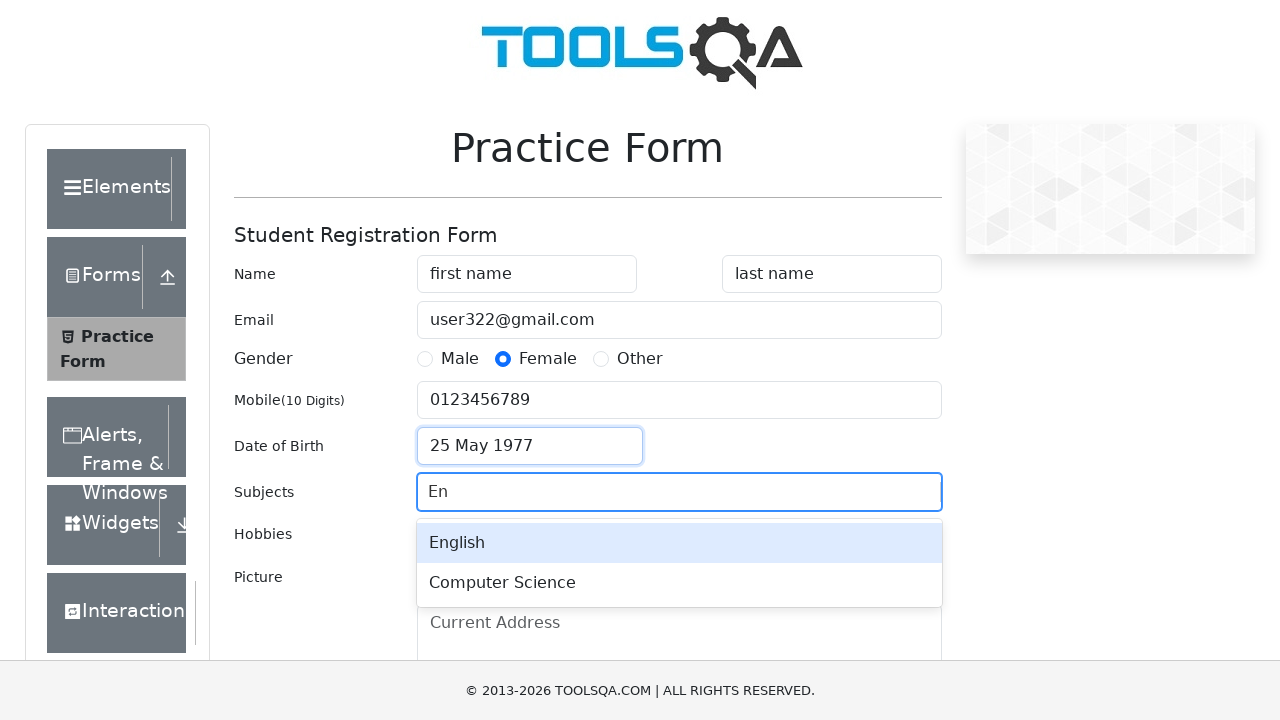

Waited for subjects autocomplete menu to appear
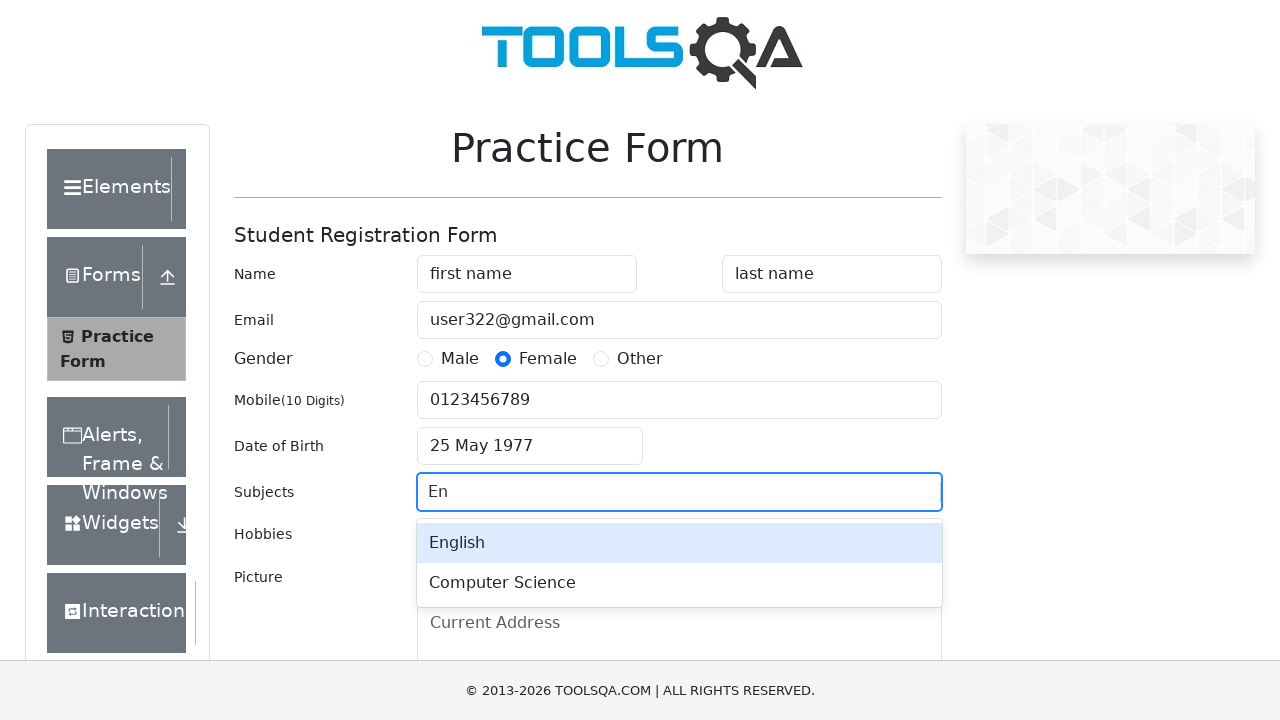

Selected English from subjects autocomplete at (679, 543) on #react-select-2-option-0
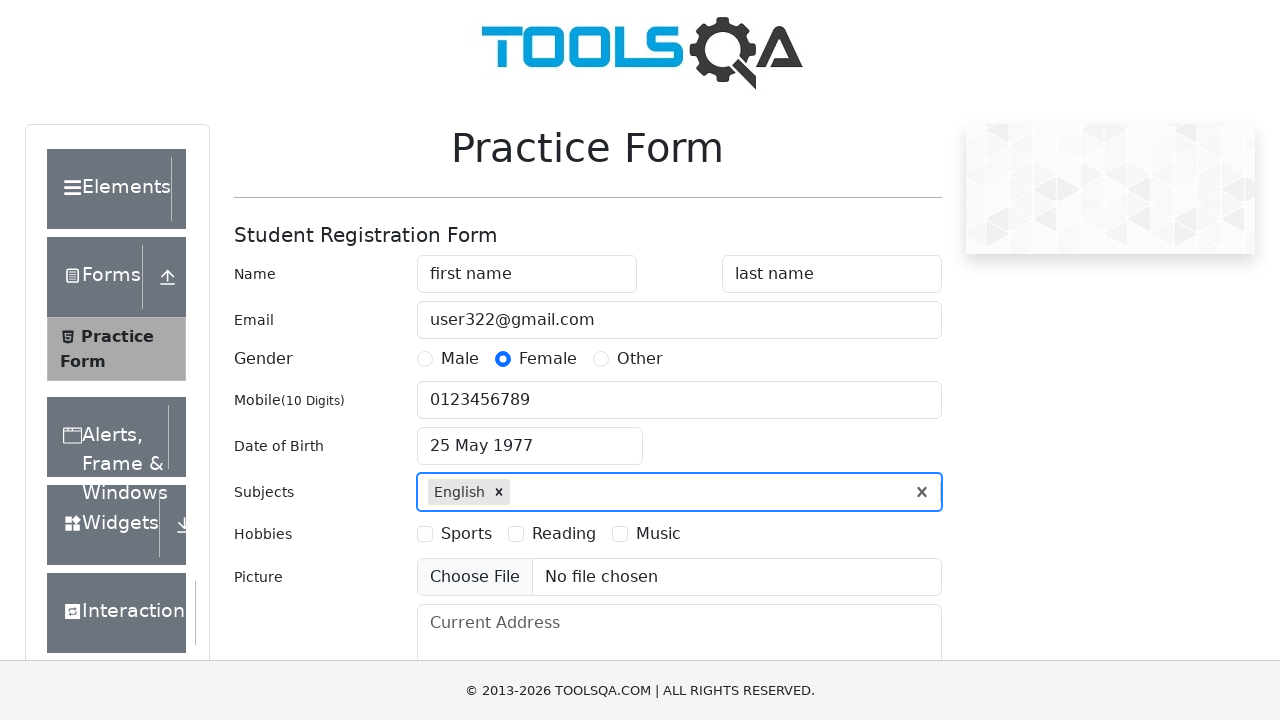

Typed 'Chemistry' in subjects autocomplete field on #subjectsInput
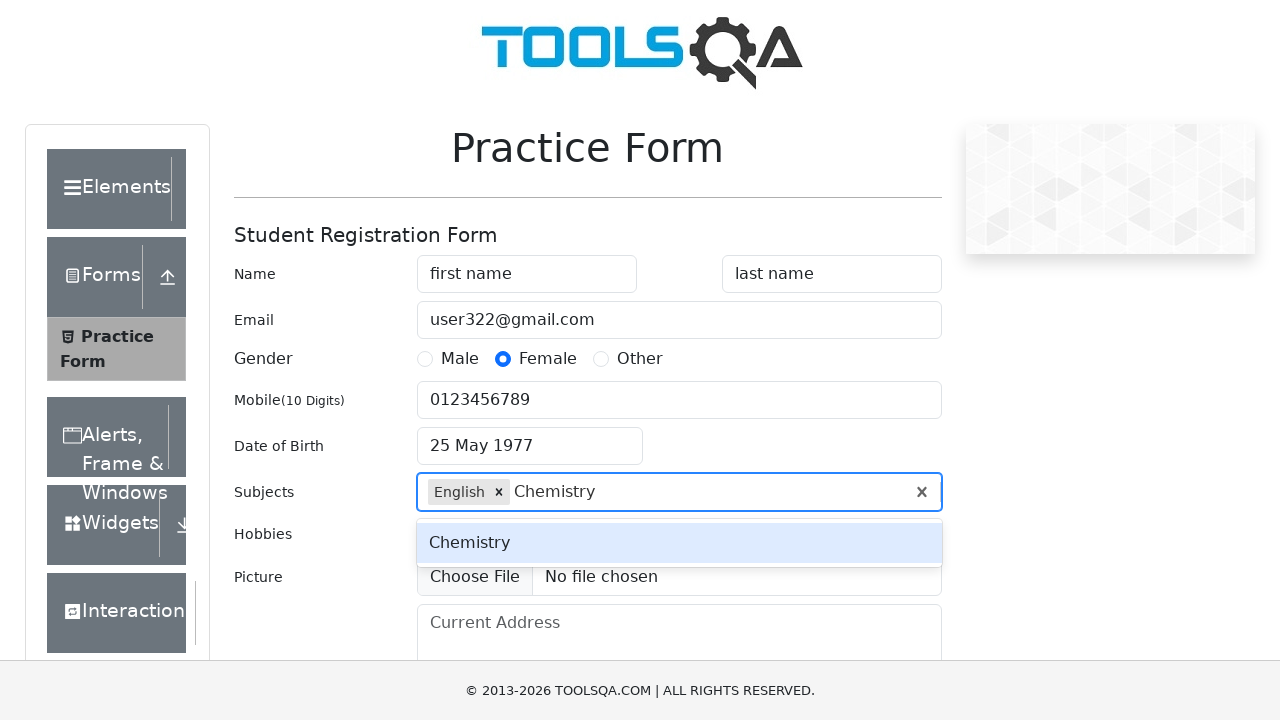

Waited for Chemistry autocomplete menu to appear
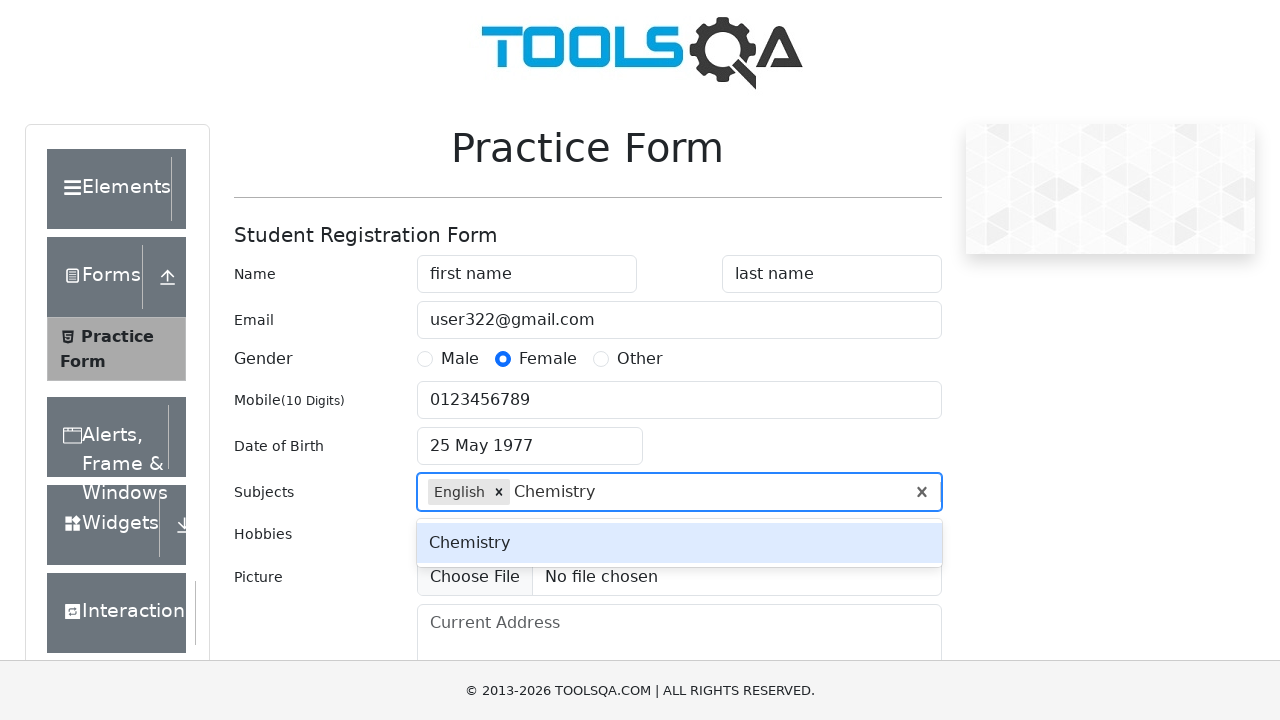

Selected Chemistry from subjects autocomplete at (679, 543) on .subjects-auto-complete__menu
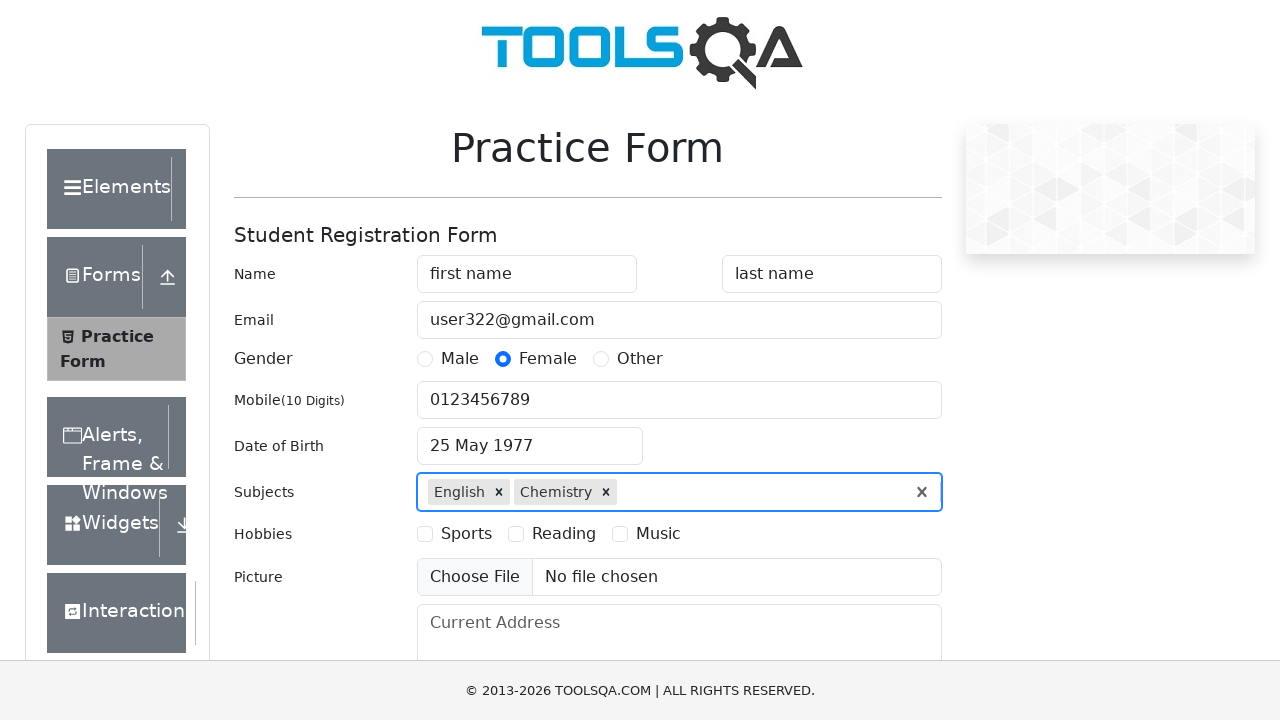

Selected second hobby checkbox at (564, 534) on label[for='hobbies-checkbox-2']
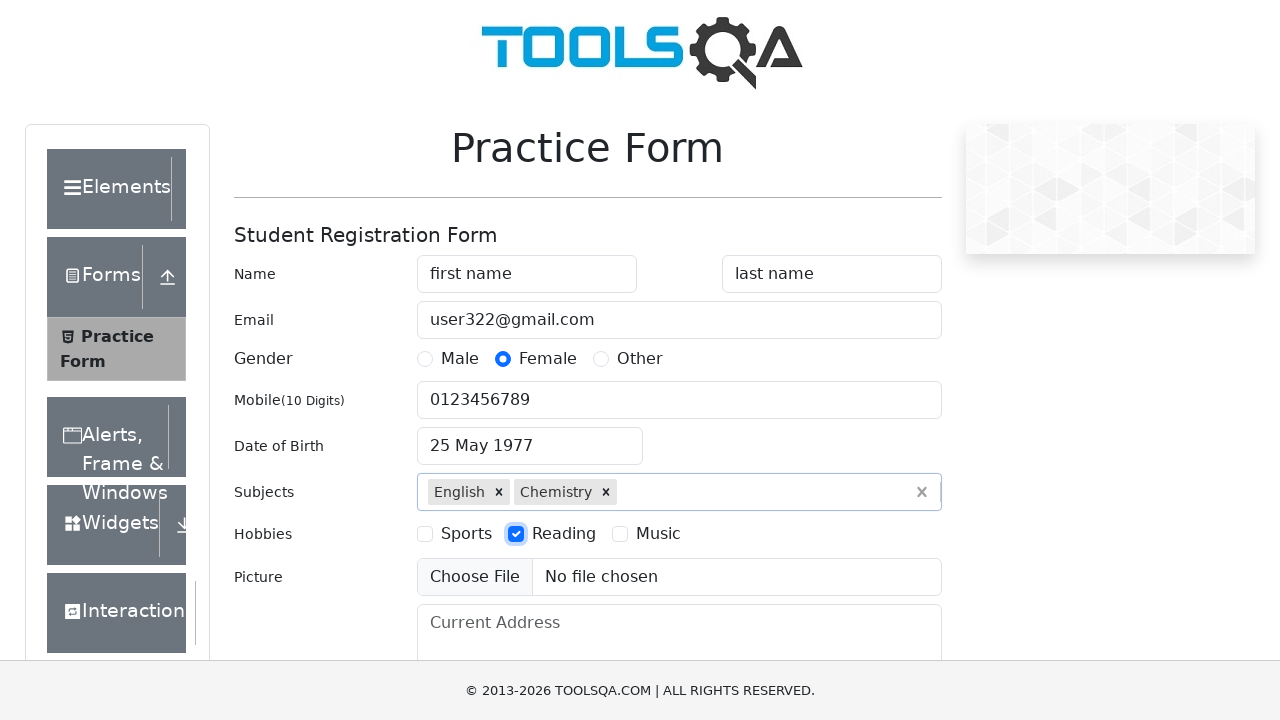

Selected third hobby checkbox at (658, 534) on label[for='hobbies-checkbox-3']
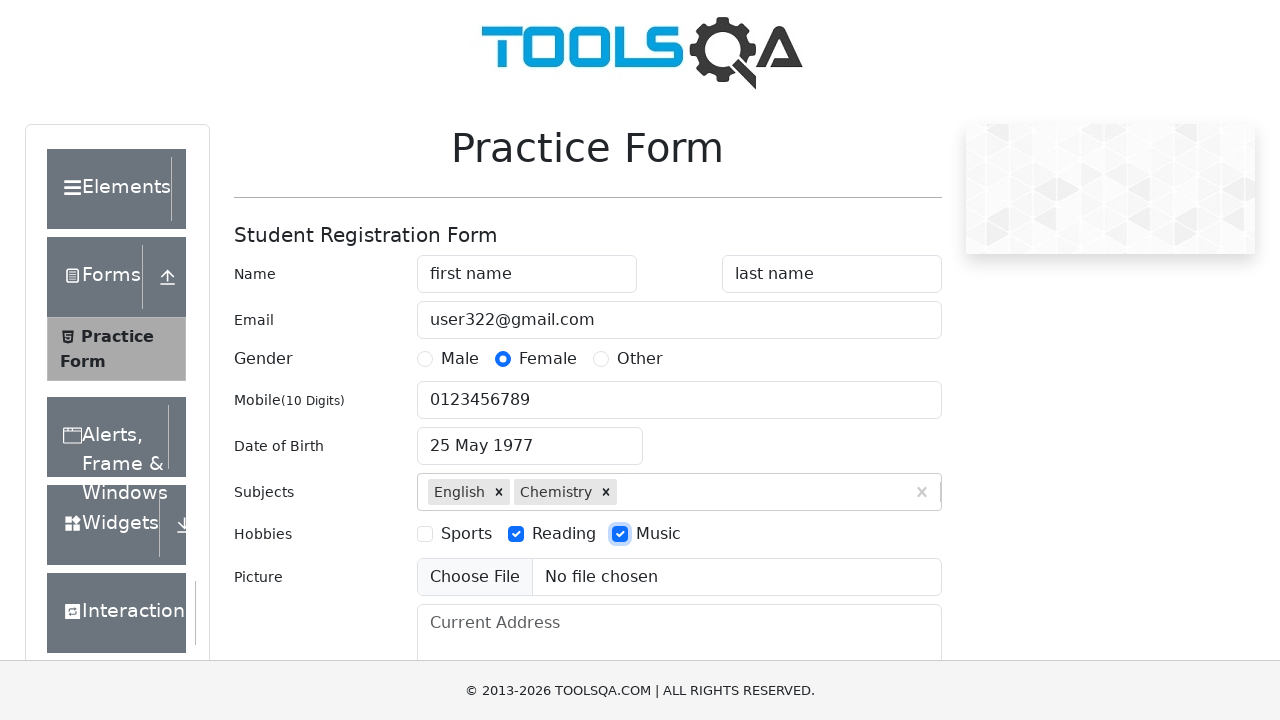

Filled current address field with complete address on #currentAddress
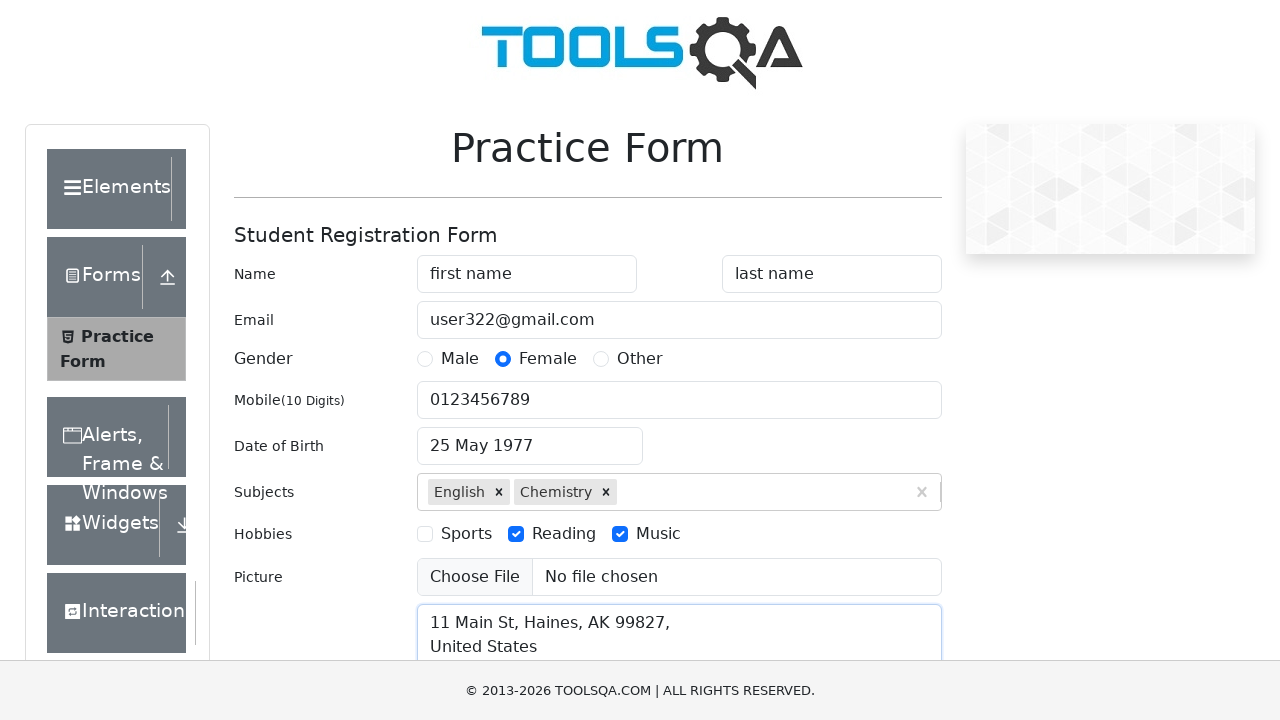

Clicked state dropdown to open at (527, 437) on #state
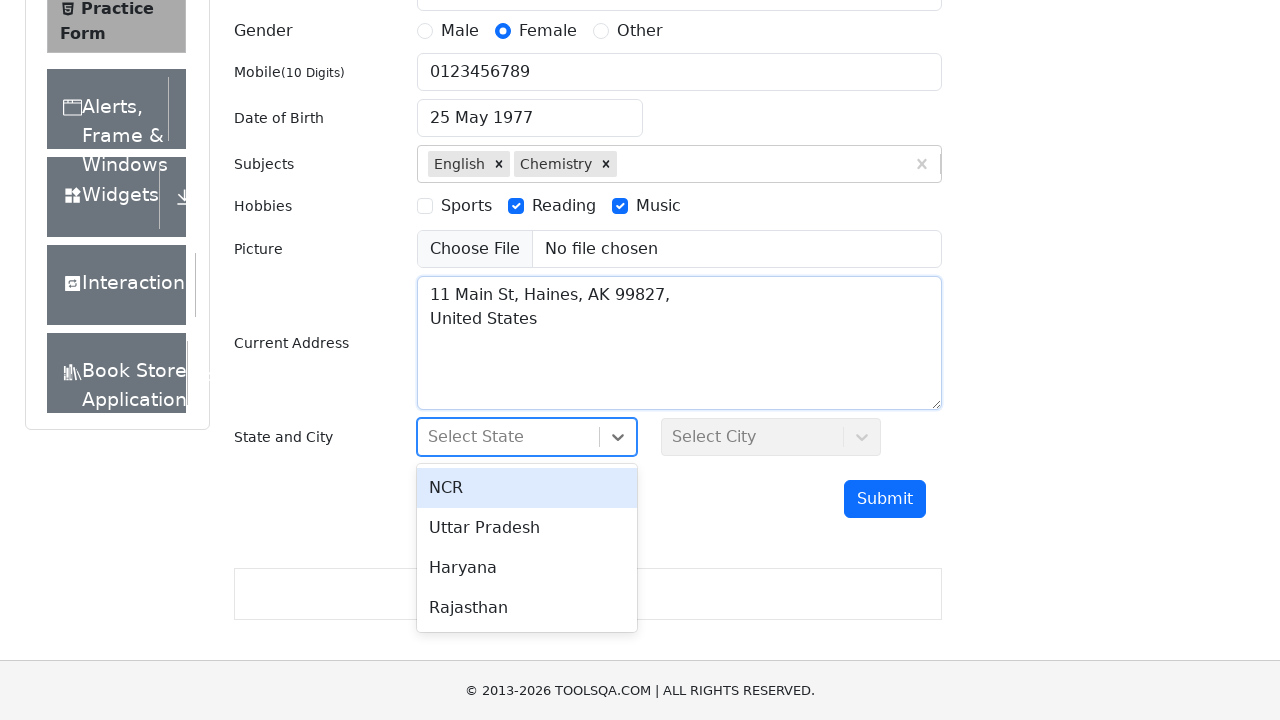

Waited for state dropdown options to load
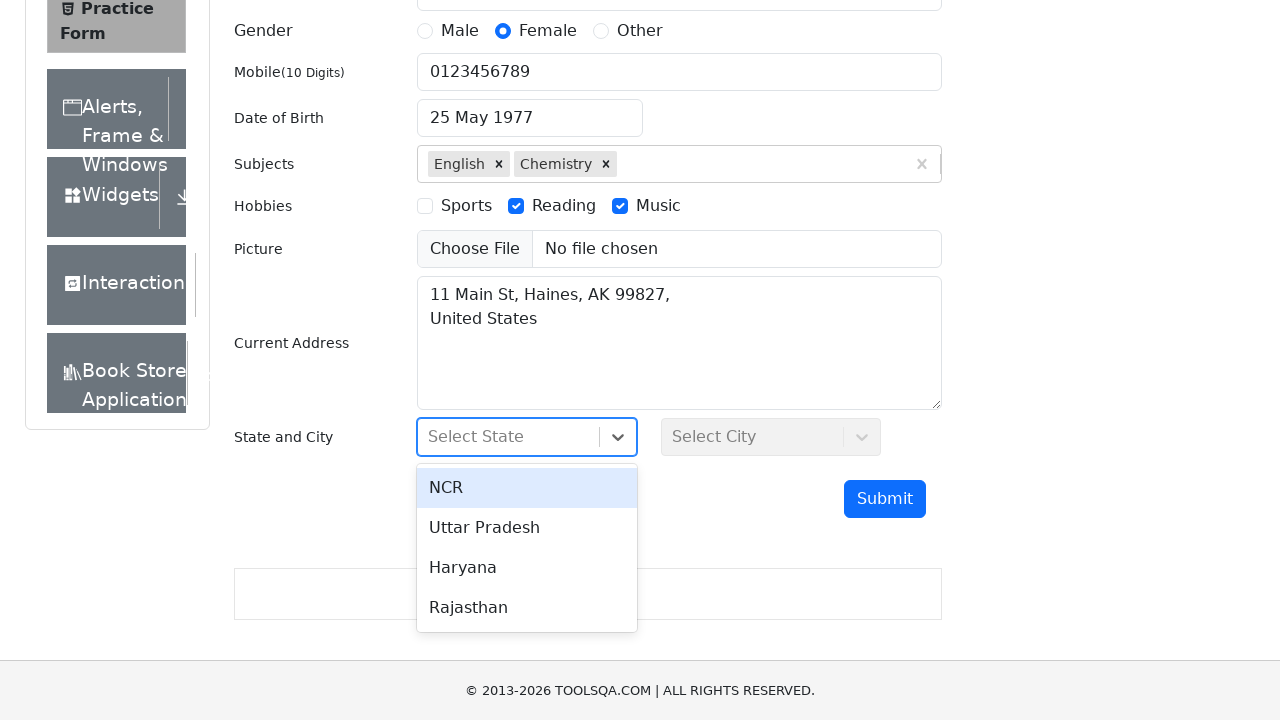

Selected state from dropdown at (527, 568) on #react-select-3-option-2
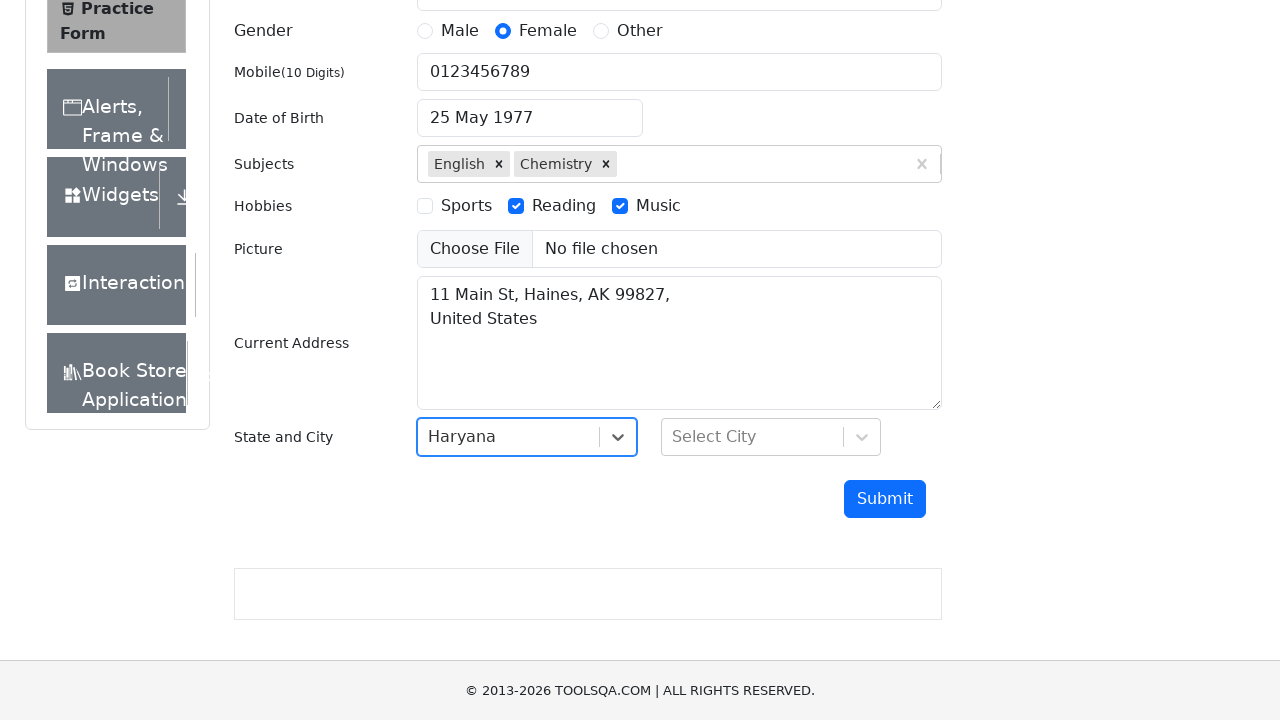

Clicked city dropdown to open at (771, 437) on #city
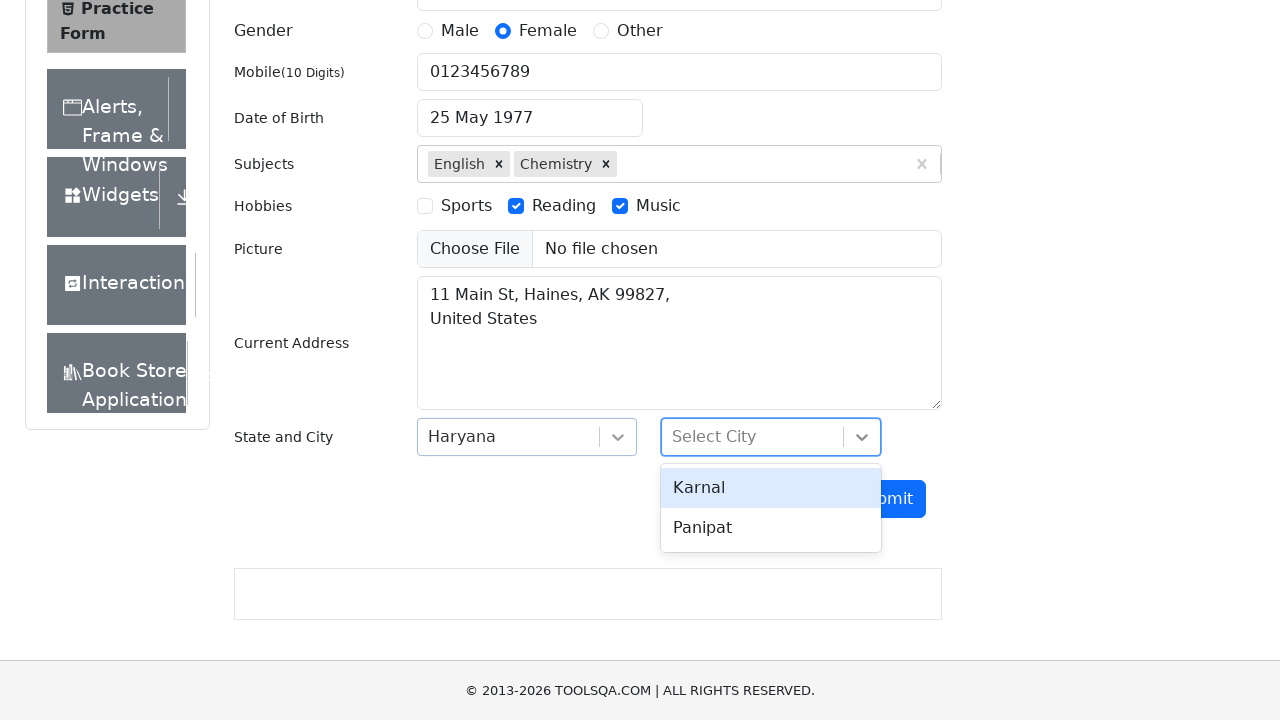

Waited for city dropdown options to load
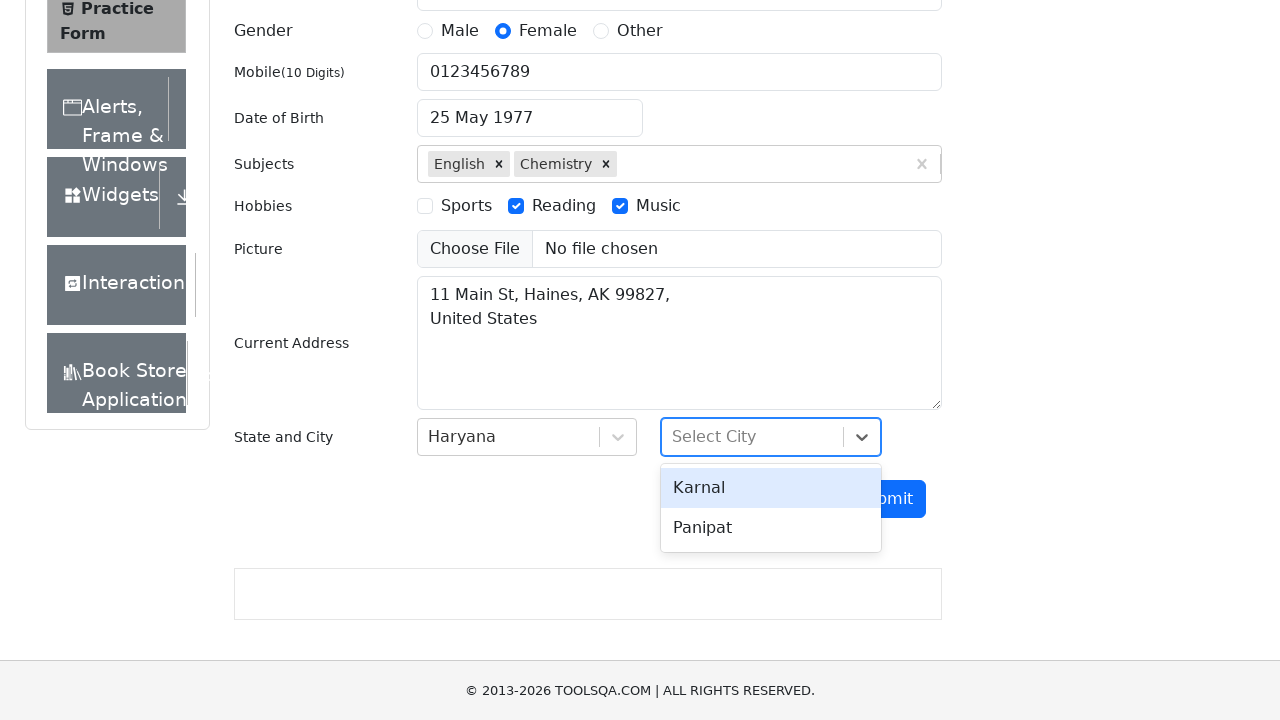

Selected city from dropdown at (771, 528) on #react-select-4-option-1
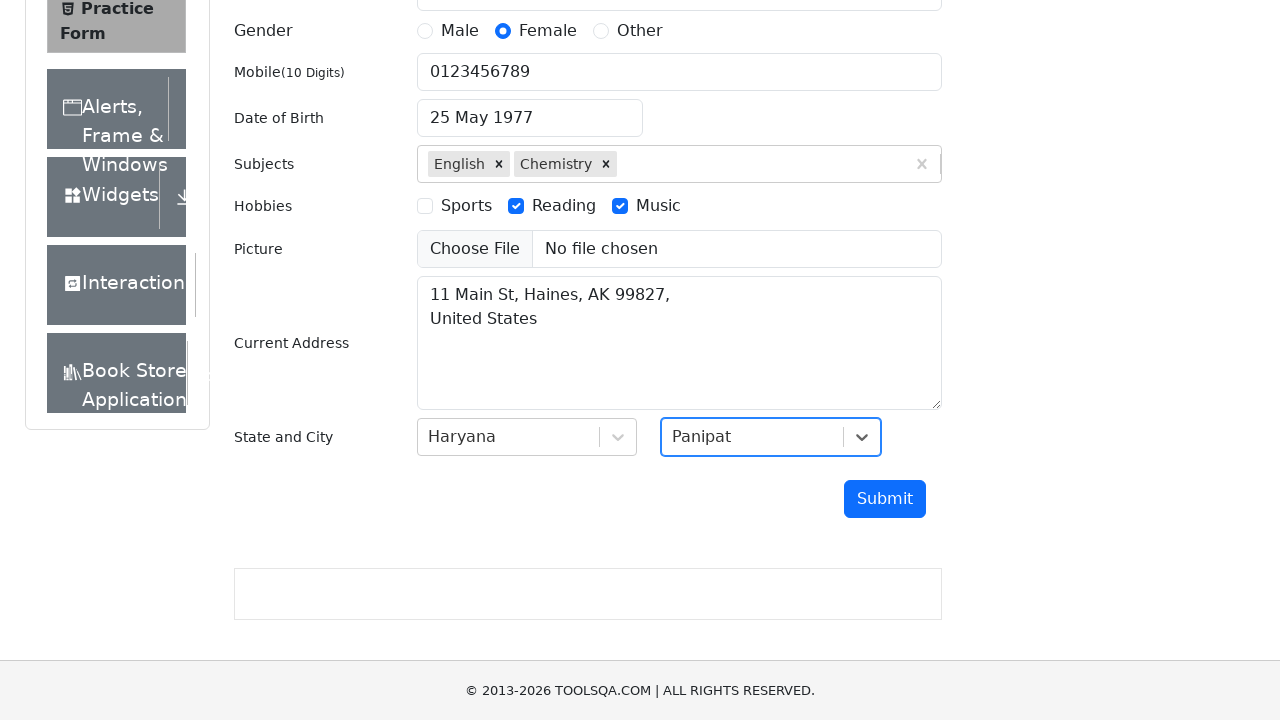

Waited 500ms before form submission
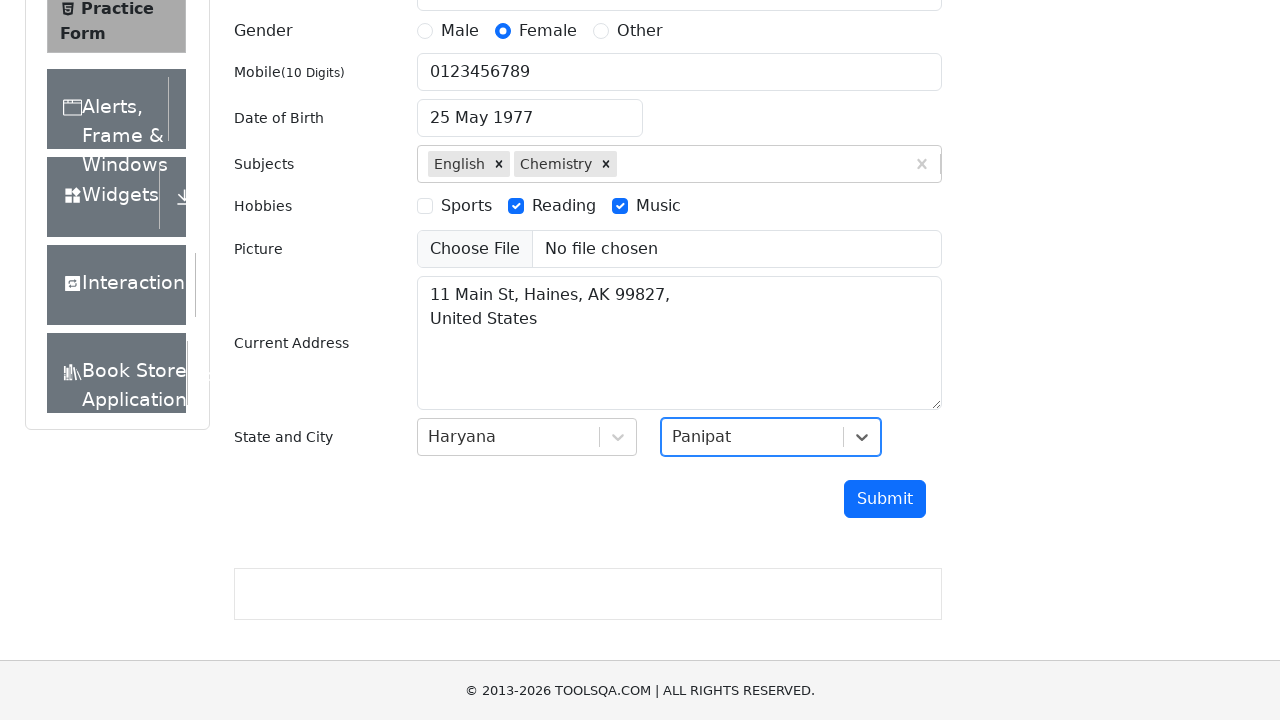

Clicked submit button to submit the form at (885, 499) on #submit
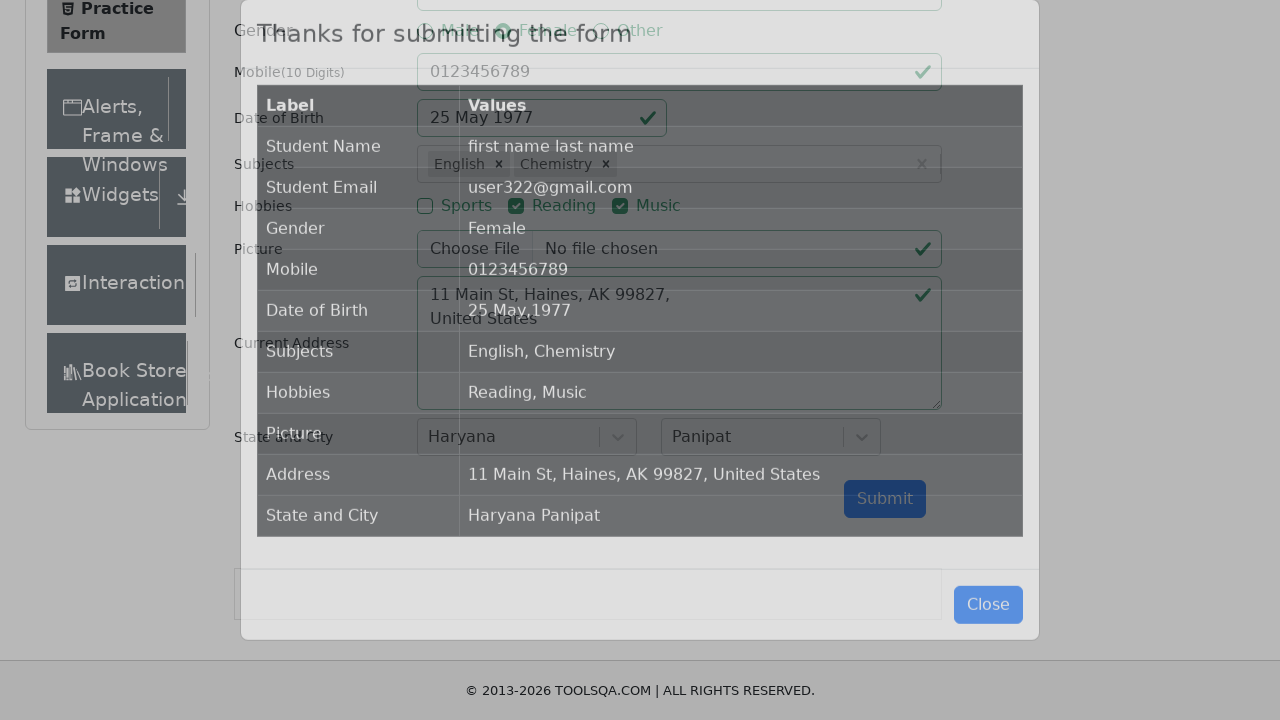

Verified modal dialog with submitted form data appeared
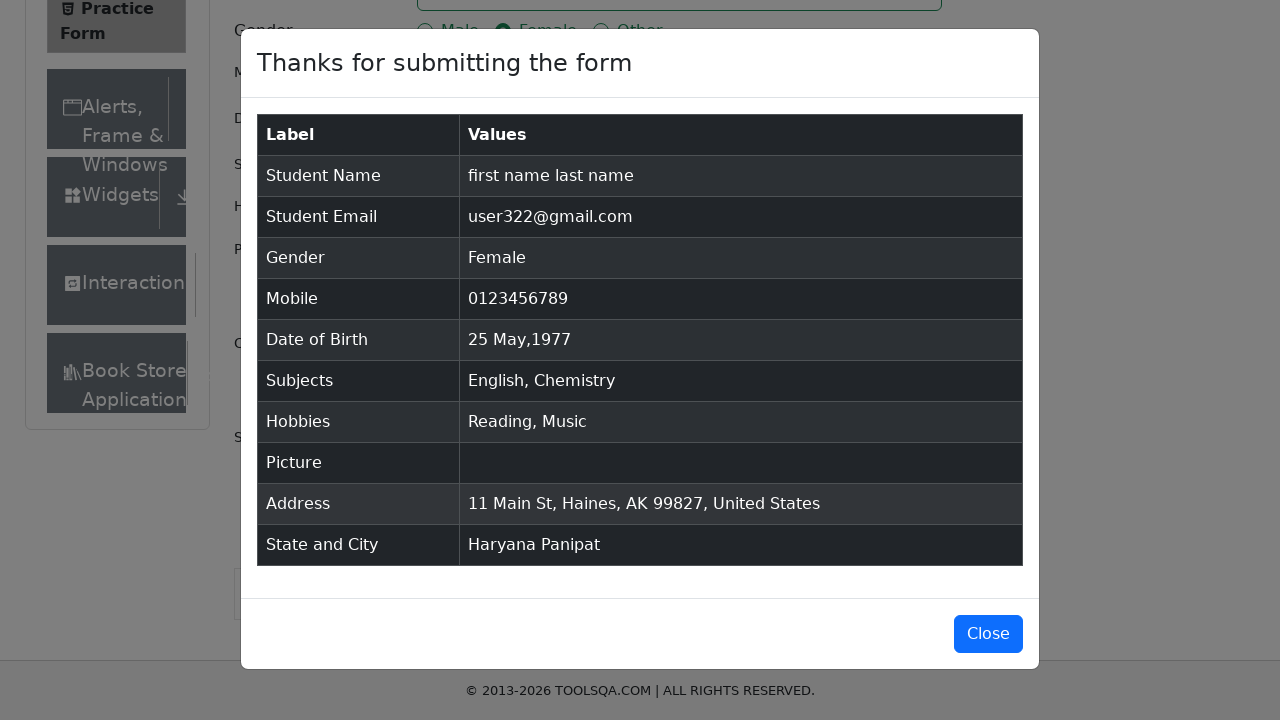

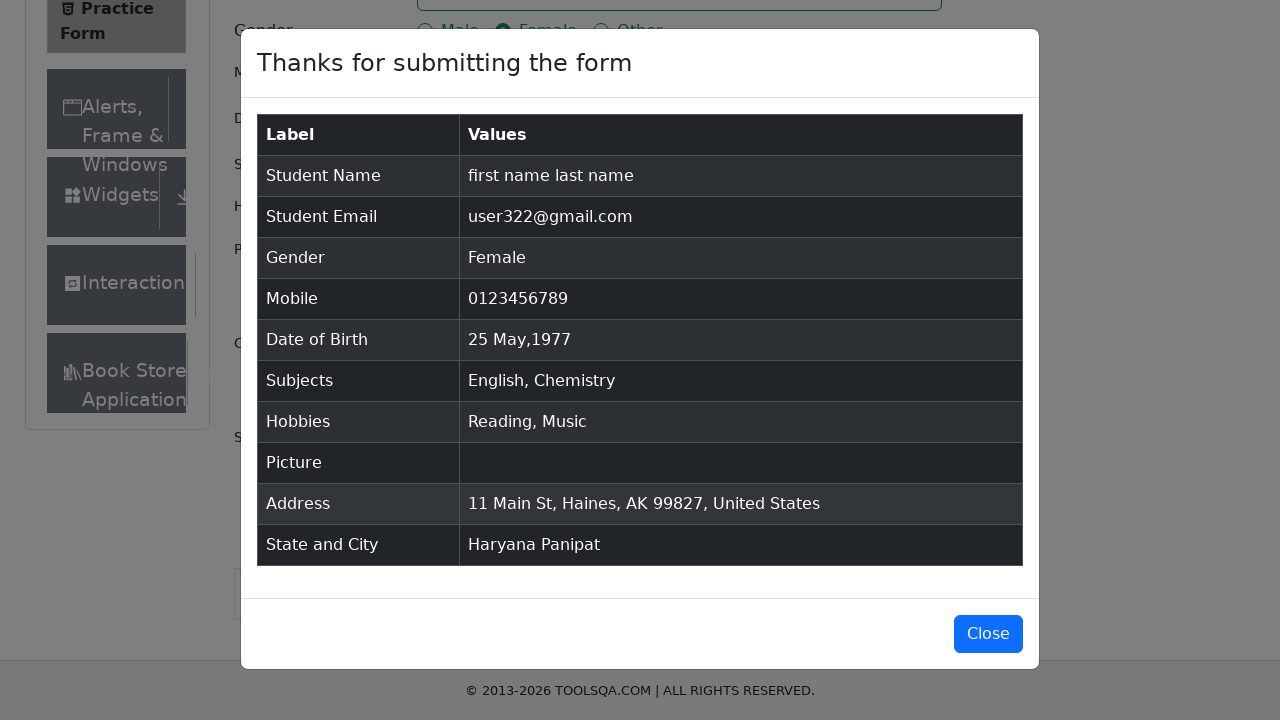